Tests filtering to display only completed items

Starting URL: https://demo.playwright.dev/todomvc

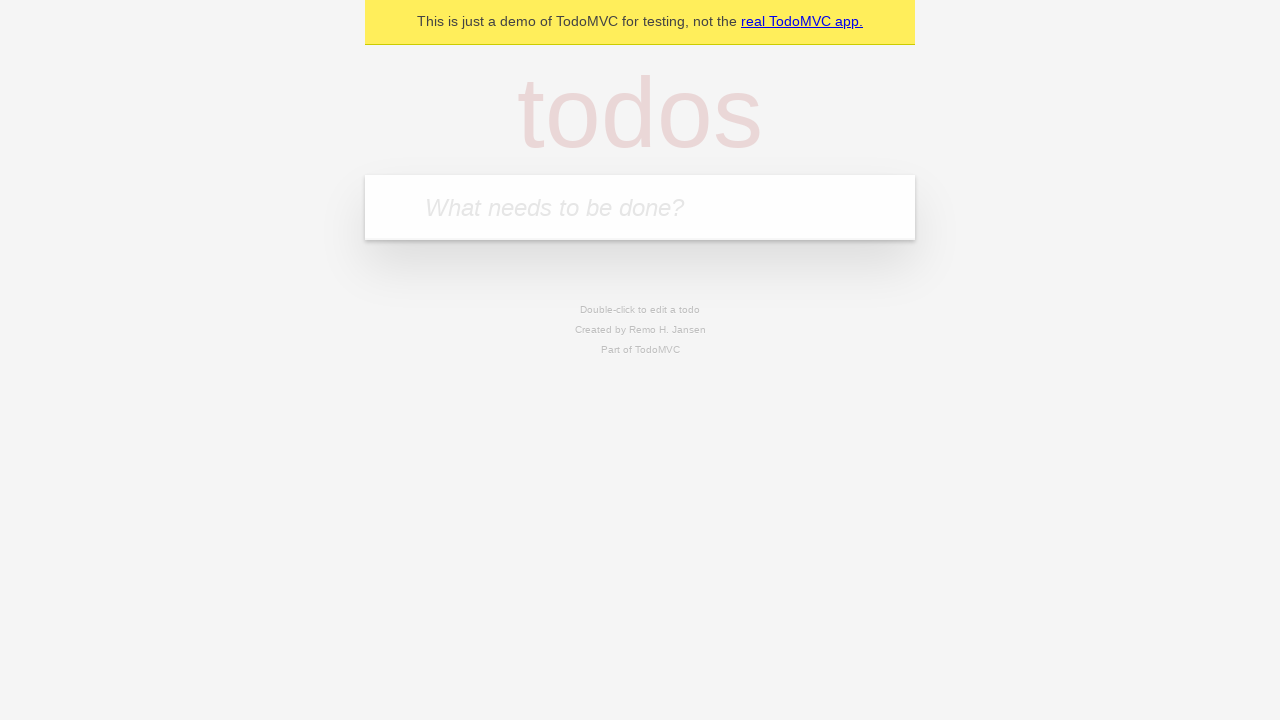

Filled new todo input with 'buy some cheese' on .new-todo
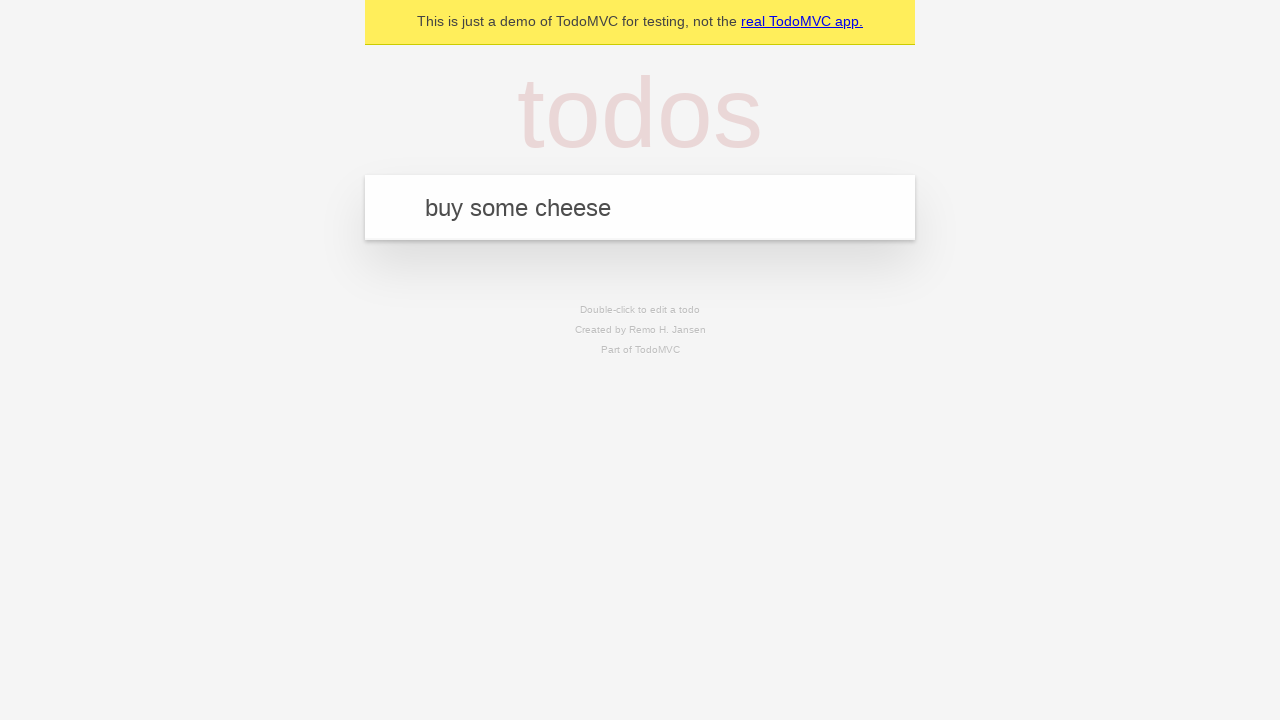

Pressed Enter to add first todo on .new-todo
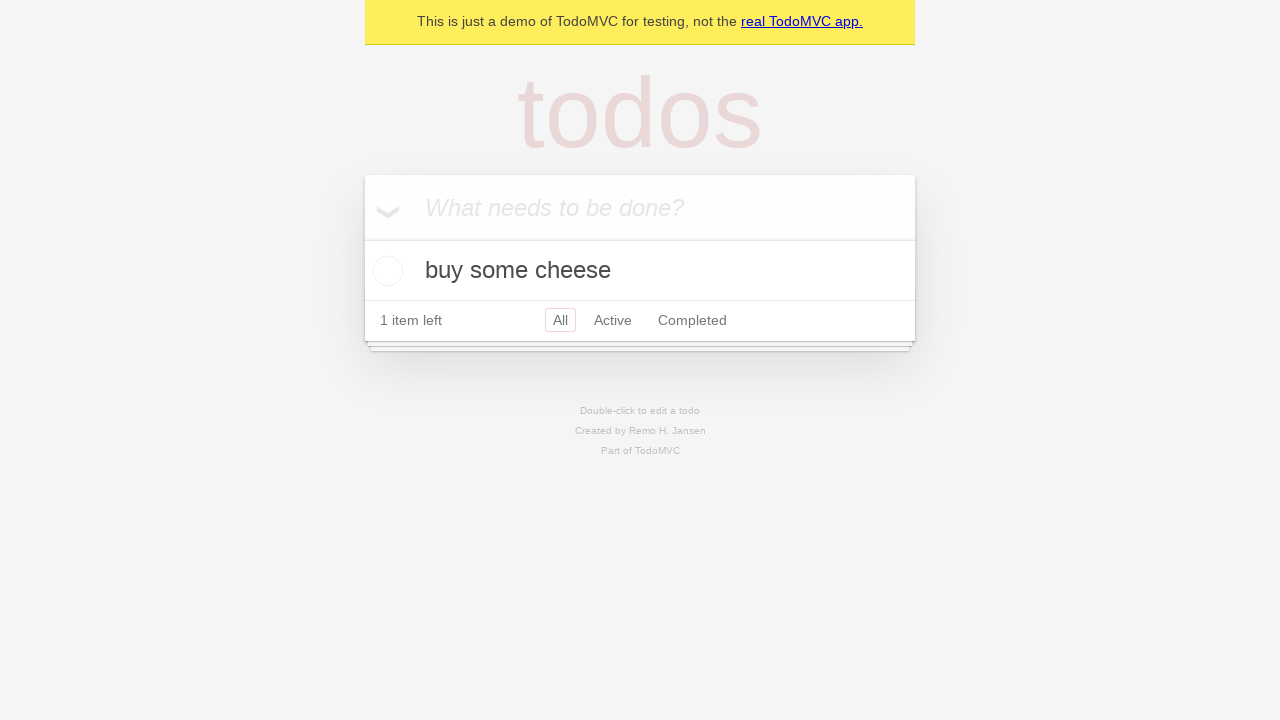

Filled new todo input with 'feed the cat' on .new-todo
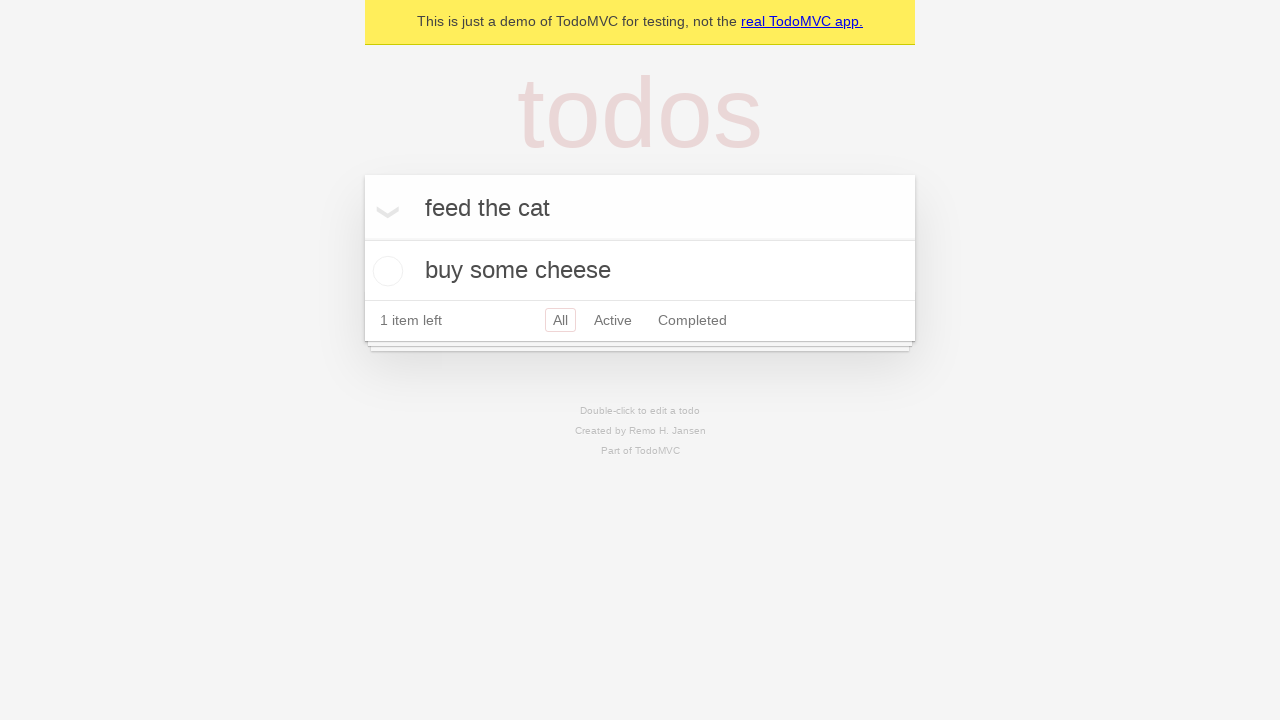

Pressed Enter to add second todo on .new-todo
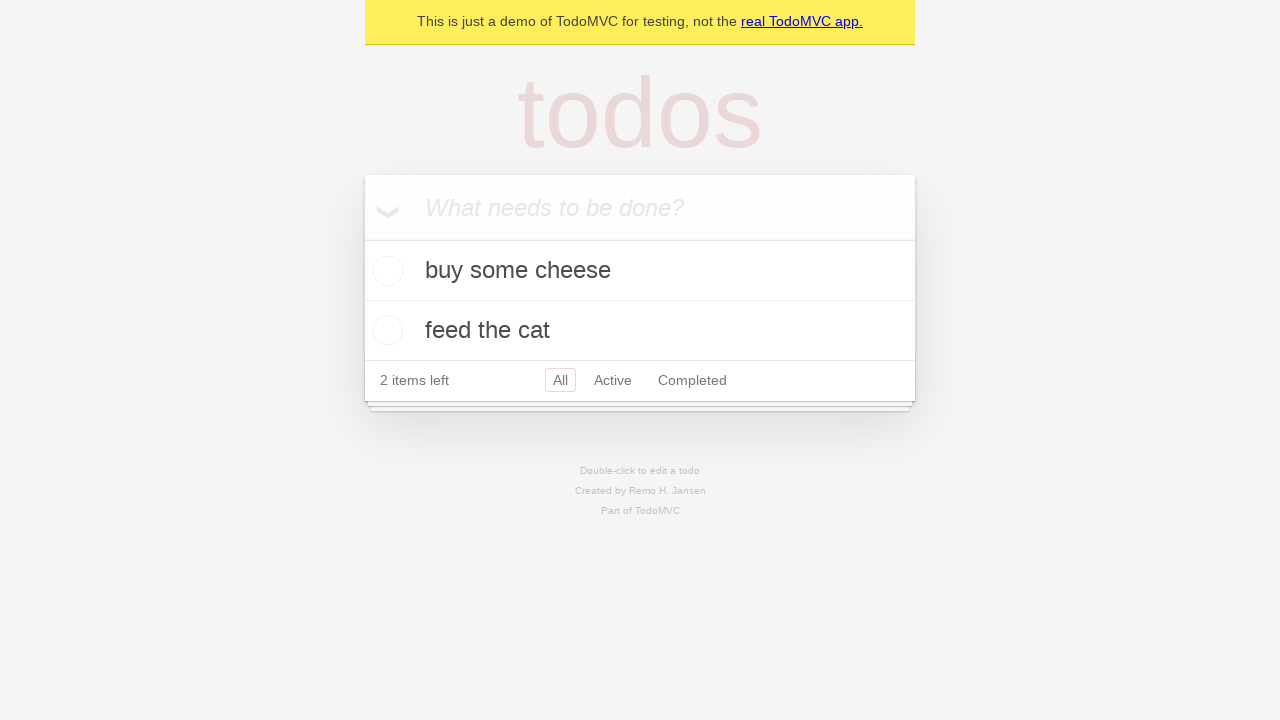

Filled new todo input with 'book a doctors appointment' on .new-todo
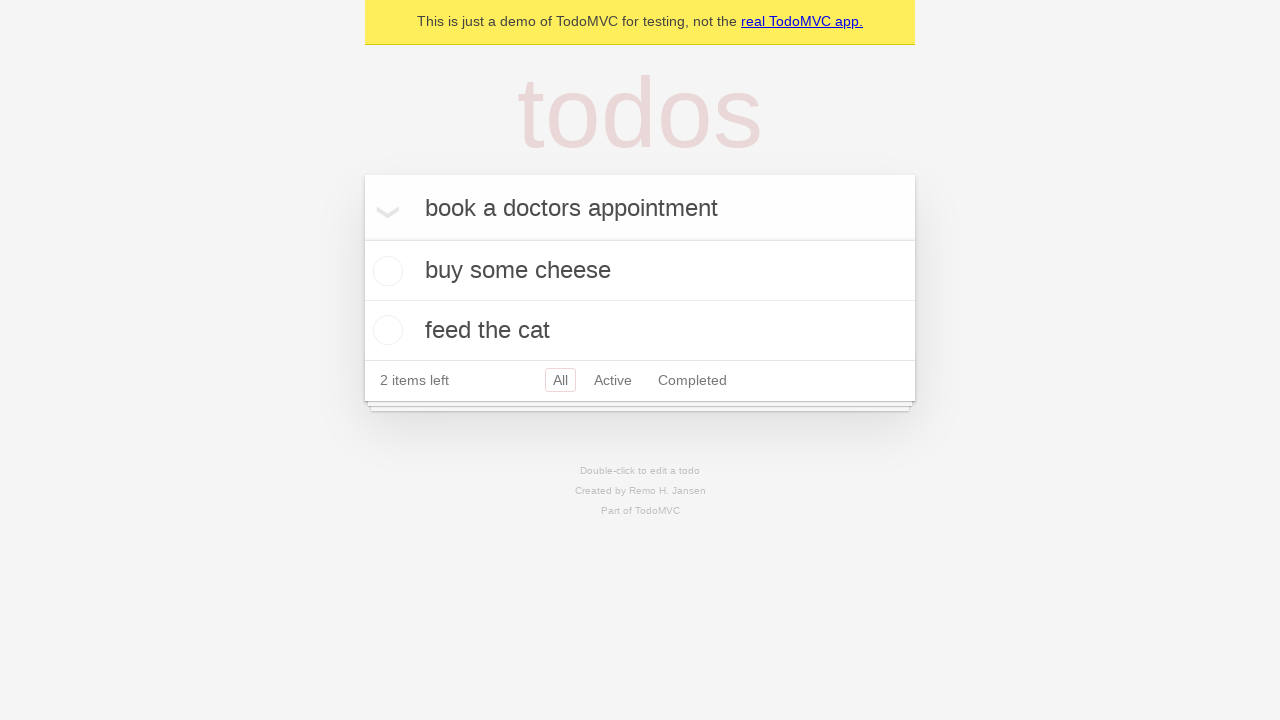

Pressed Enter to add third todo on .new-todo
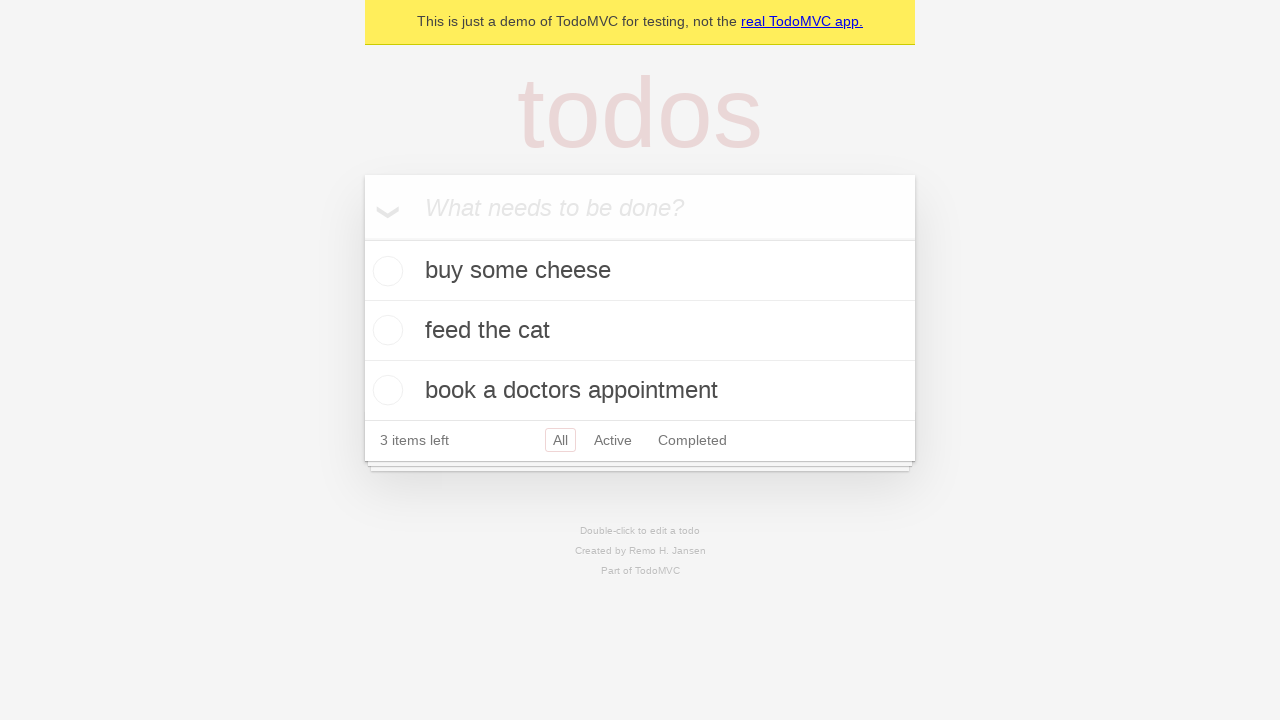

Waited for all three todos to appear in the list
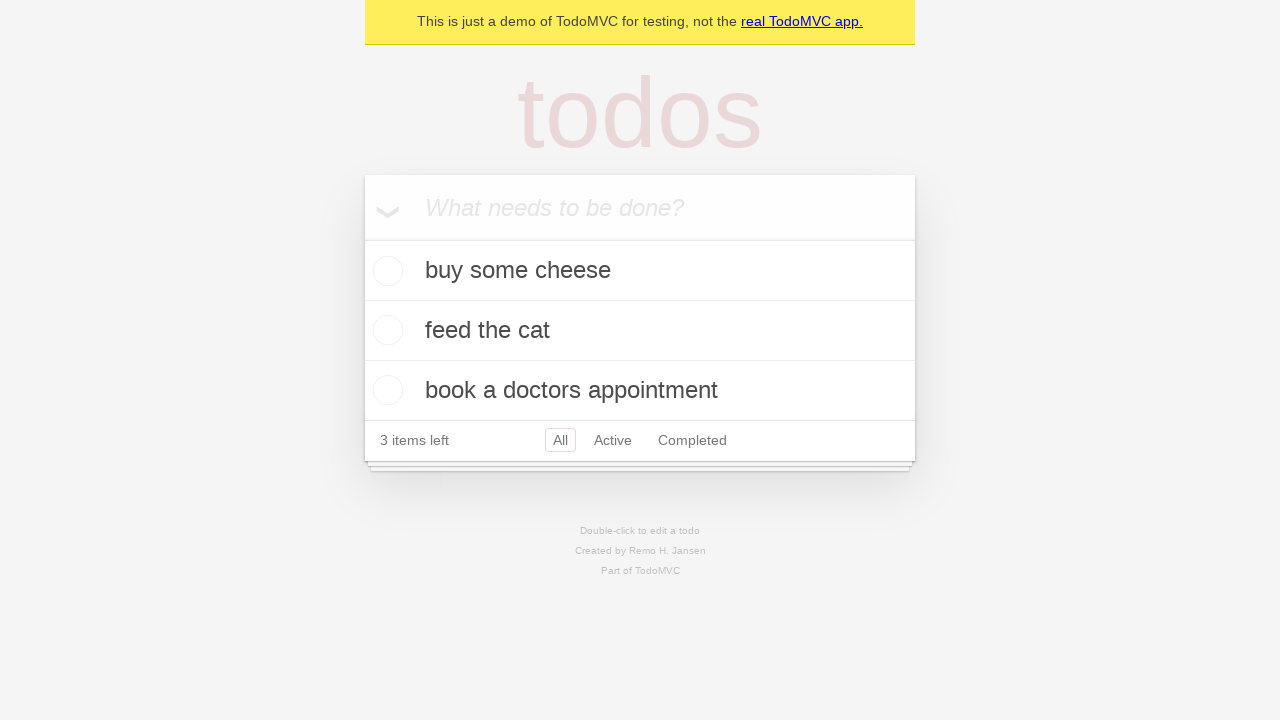

Checked the second todo item as completed at (385, 330) on .todo-list li .toggle >> nth=1
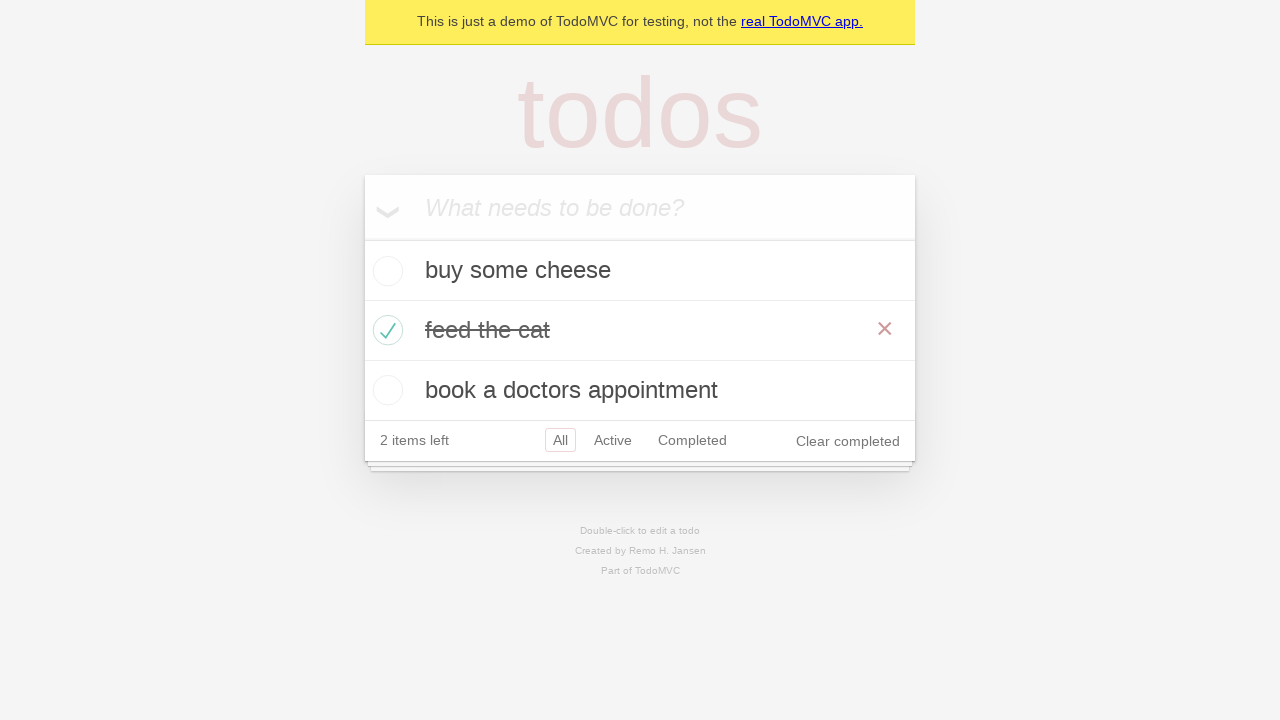

Clicked Completed filter to display only completed items at (692, 440) on .filters >> text=Completed
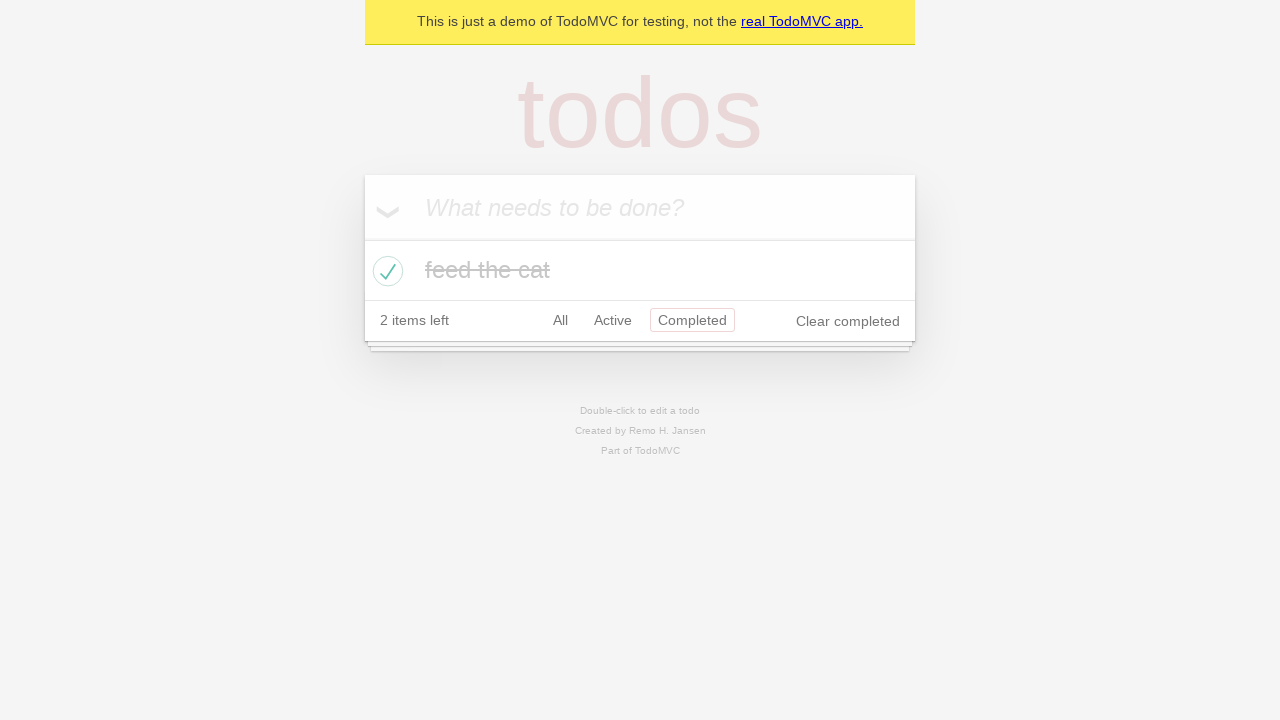

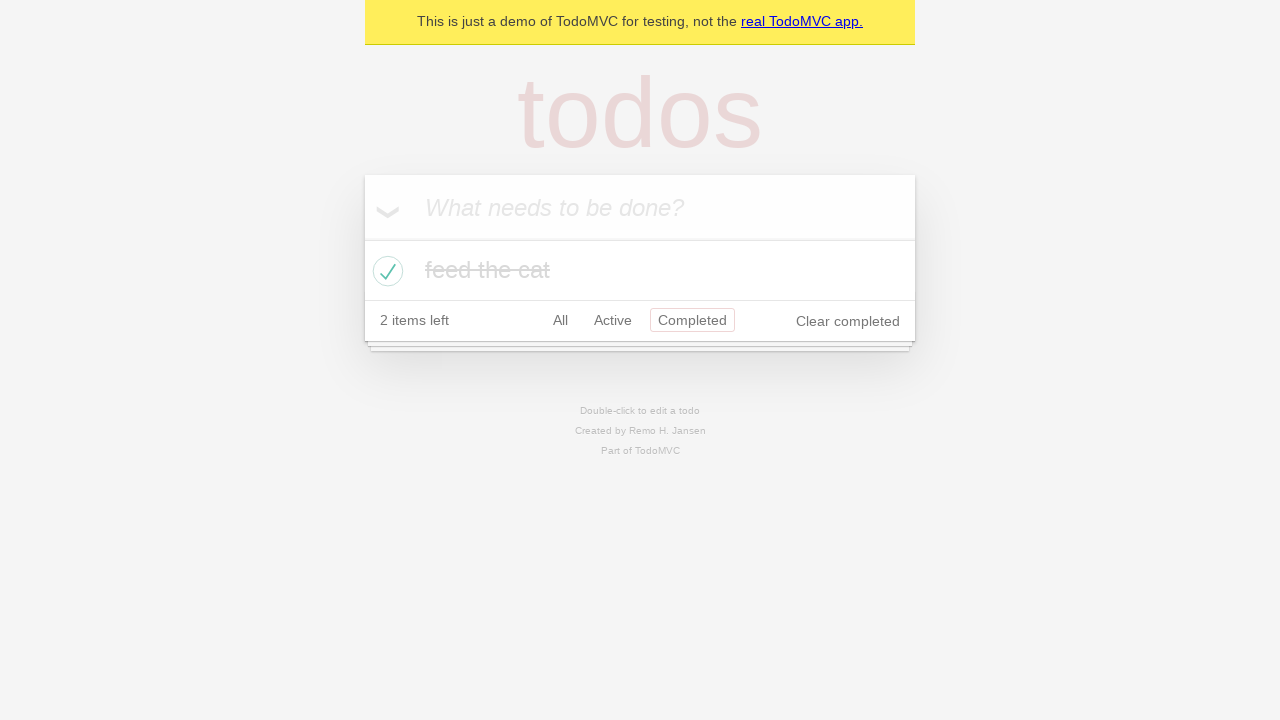